Navigates to Ynet news website and waits for the page to load

Starting URL: http://www.ynet.co.il

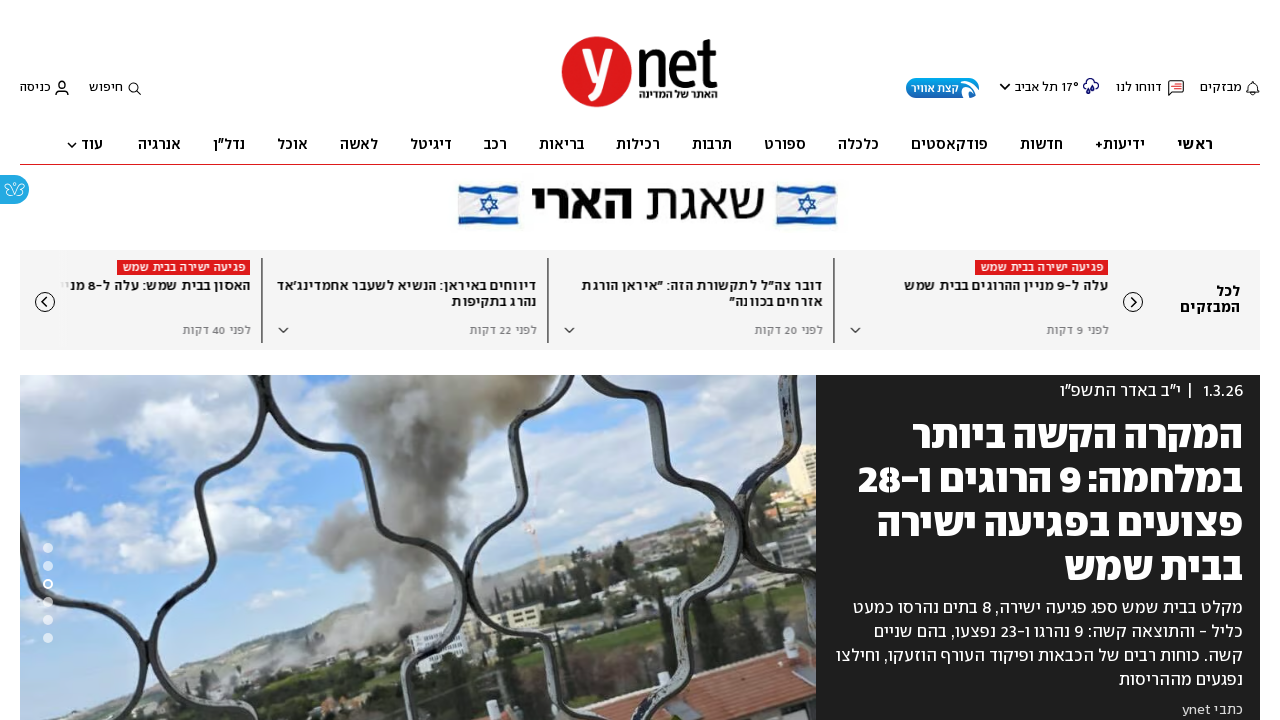

Waited for Ynet news website page to load (domcontentloaded state)
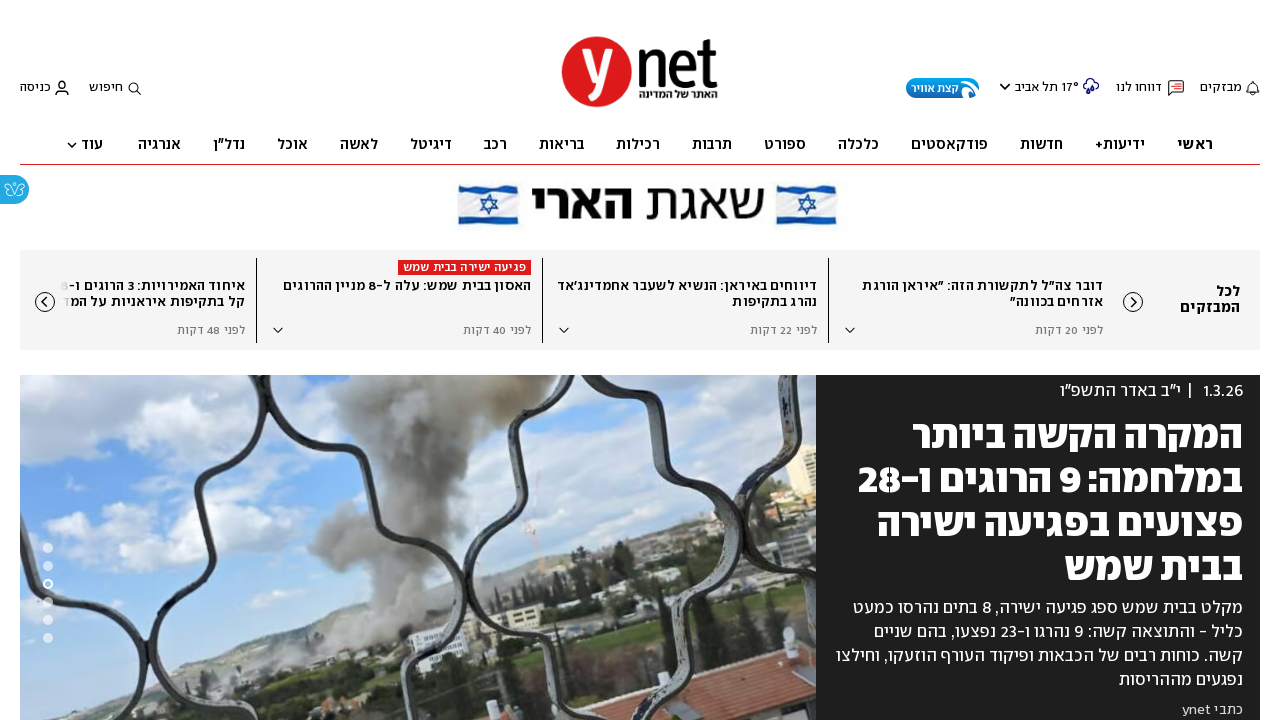

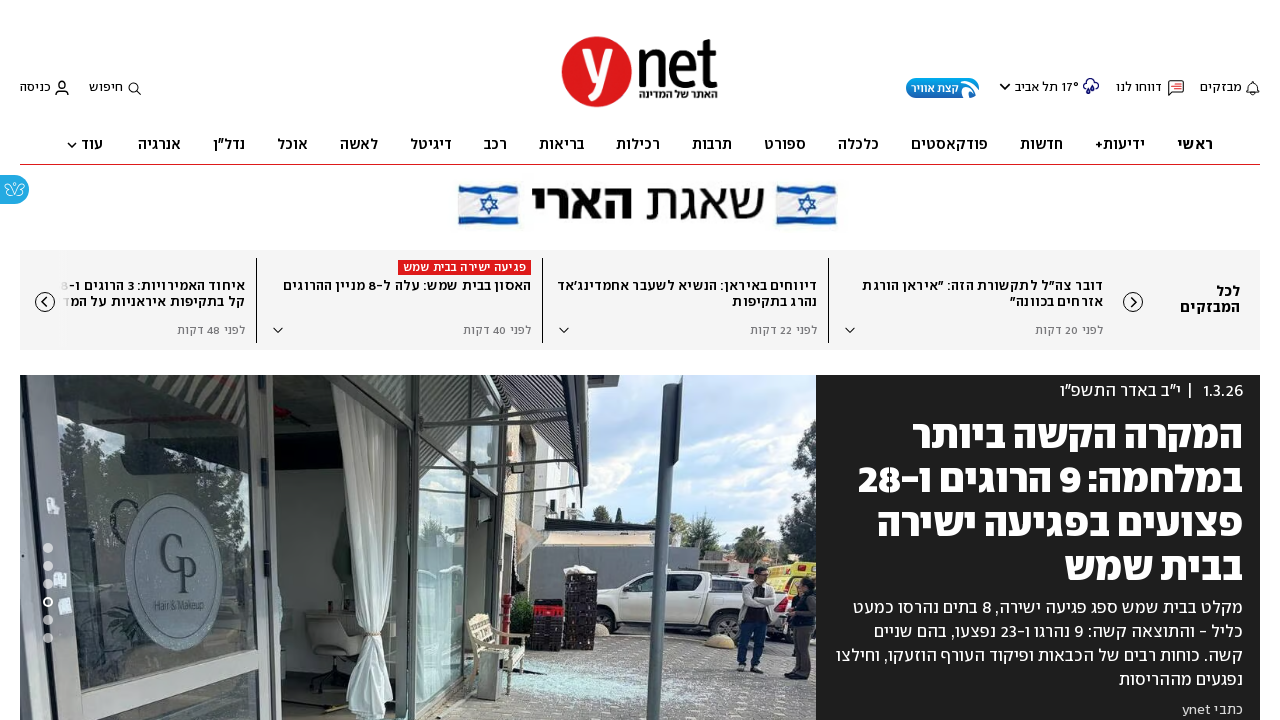